Tests interacting with checkboxes and radio buttons by checking, unchecking, and selecting options

Starting URL: https://thefreerangetester.github.io/sandbox-automation-testing/

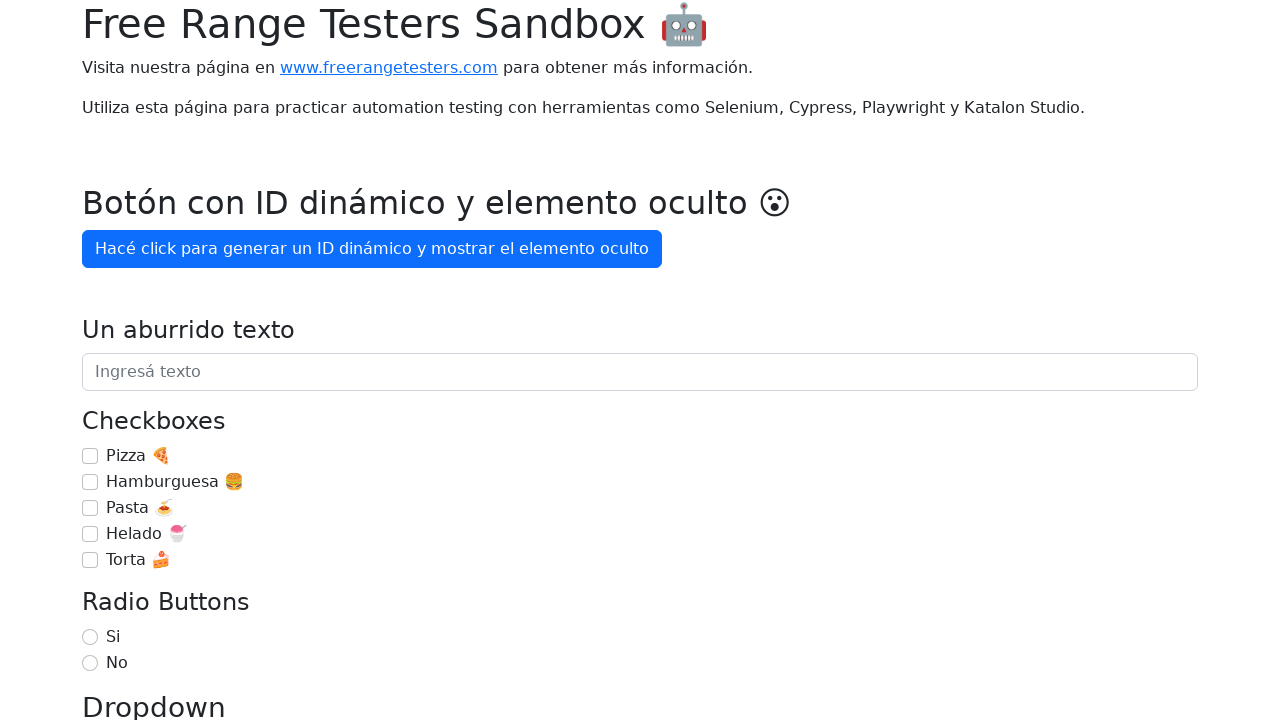

Checked the Pizza checkbox at (90, 456) on internal:role=checkbox[name="Pizza 🍕"i]
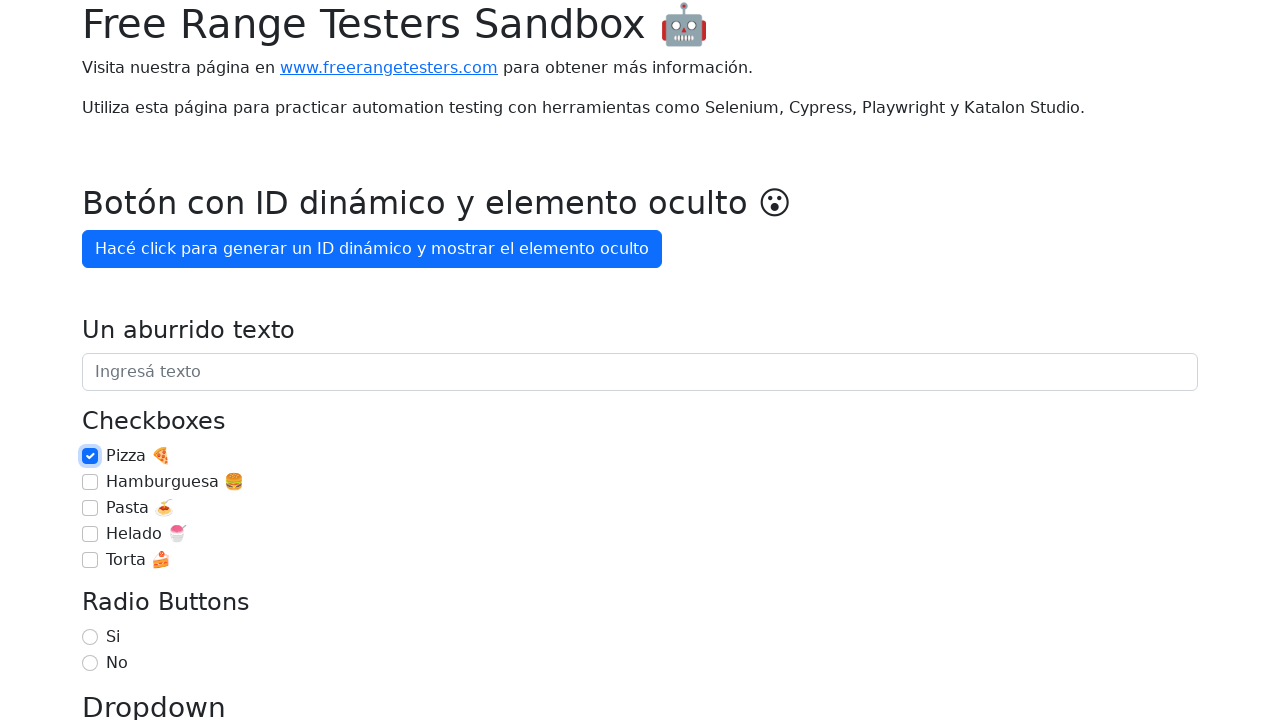

Unchecked the Pizza checkbox at (90, 456) on internal:role=checkbox[name="Pizza 🍕"i]
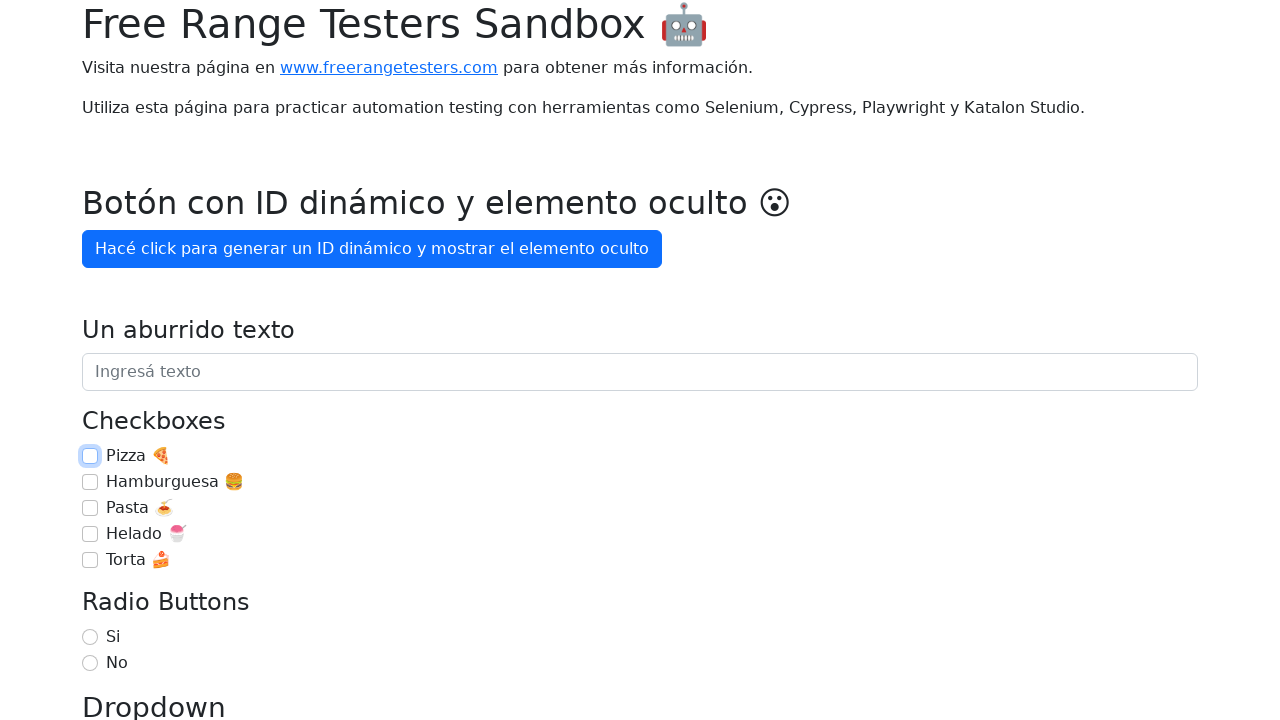

Selected the 'No' radio button at (90, 663) on internal:role=radio[name="No"i]
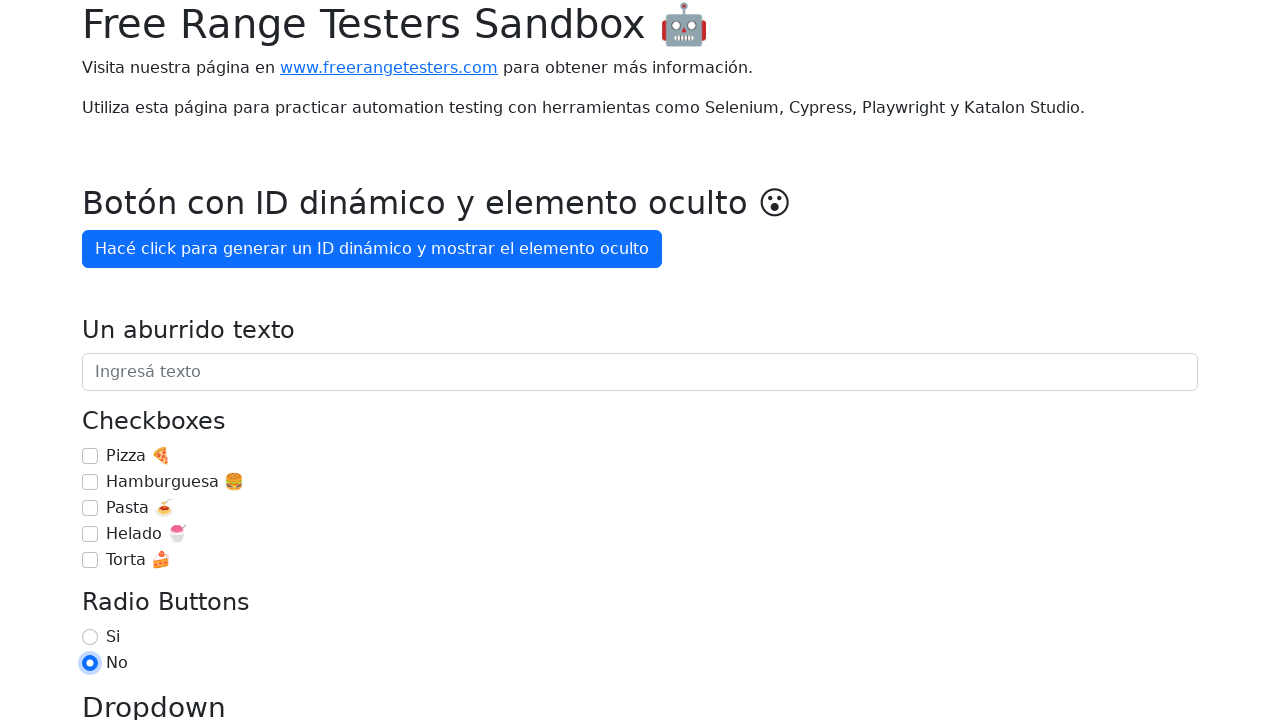

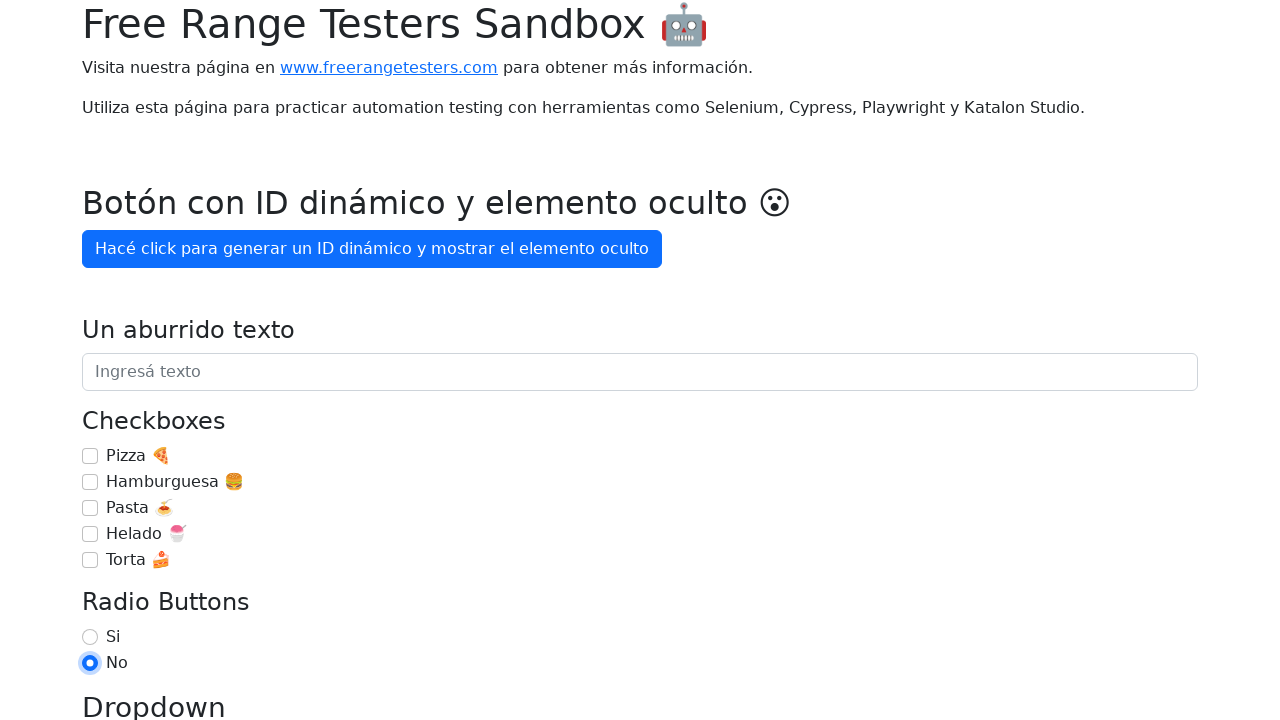